Tests navigation to the Browse Languages section, clicks on the J submenu, and verifies that the page displays the correct description about languages starting with letter J sorted by name

Starting URL: http://www.99-bottles-of-beer.net

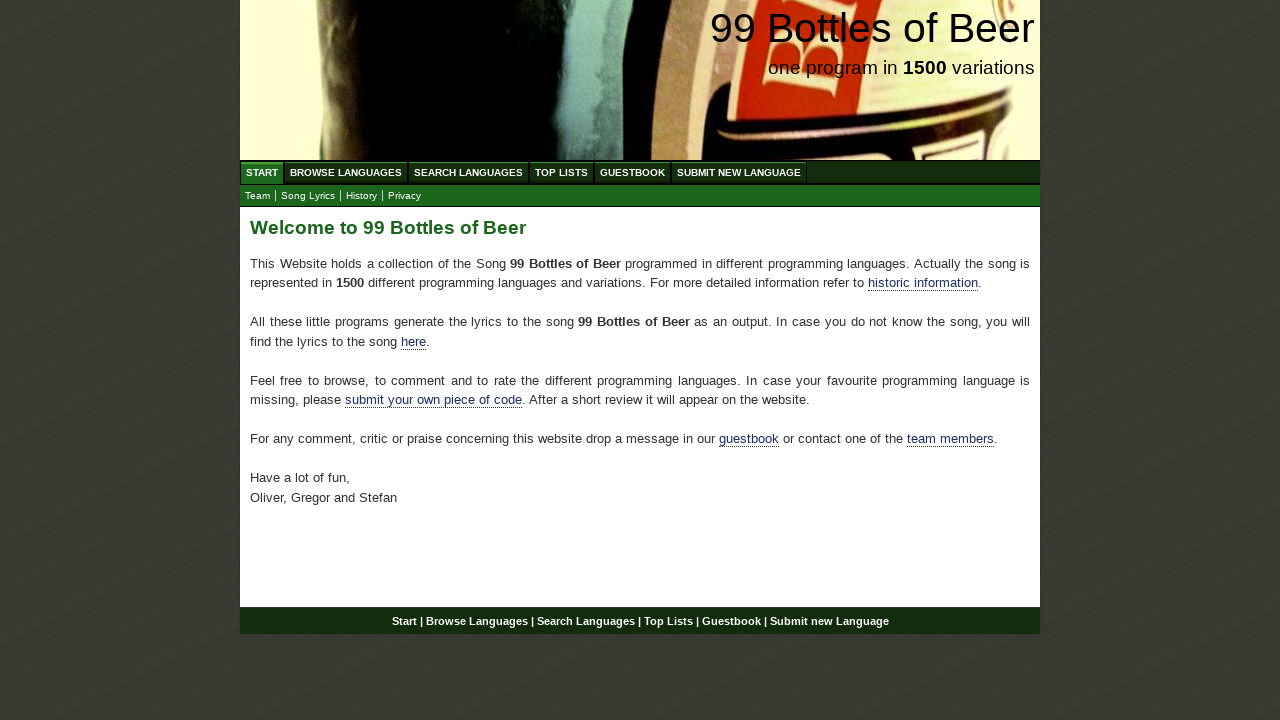

Clicked on Browse Languages menu item at (346, 172) on xpath=//a[@href='/abc.html']
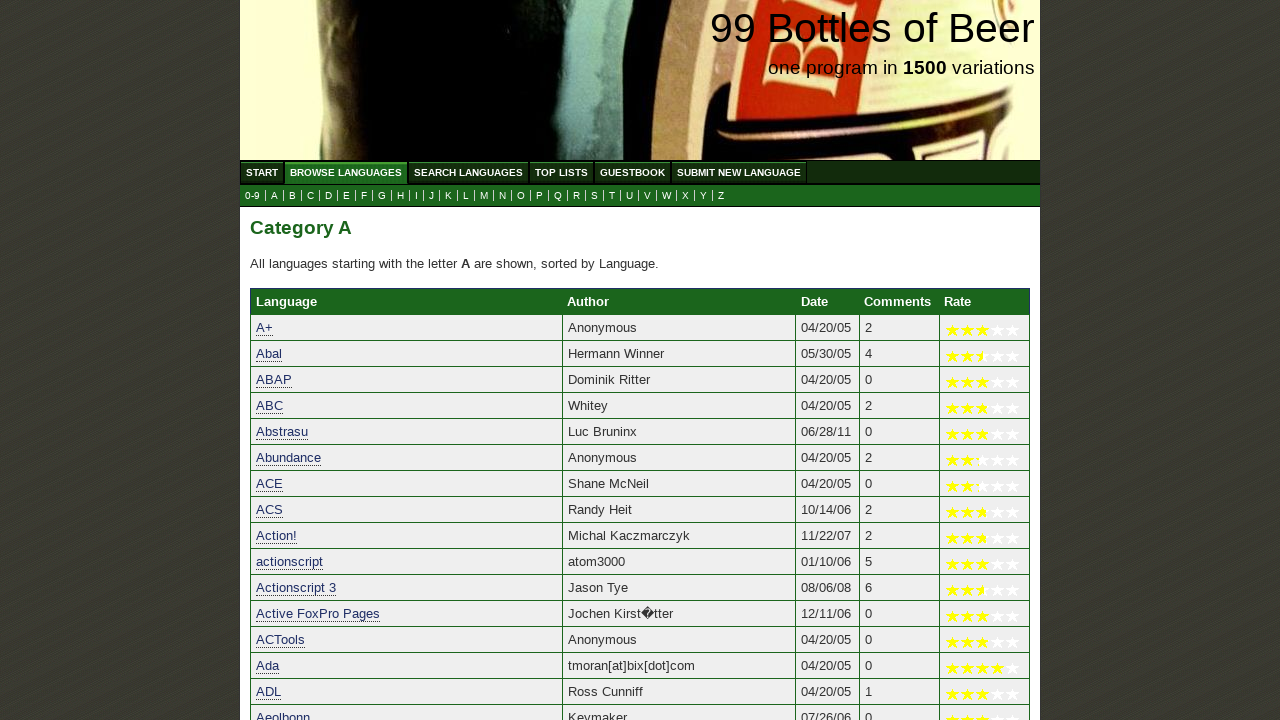

Clicked on J submenu item at (432, 196) on xpath=//a[@href='j.html']
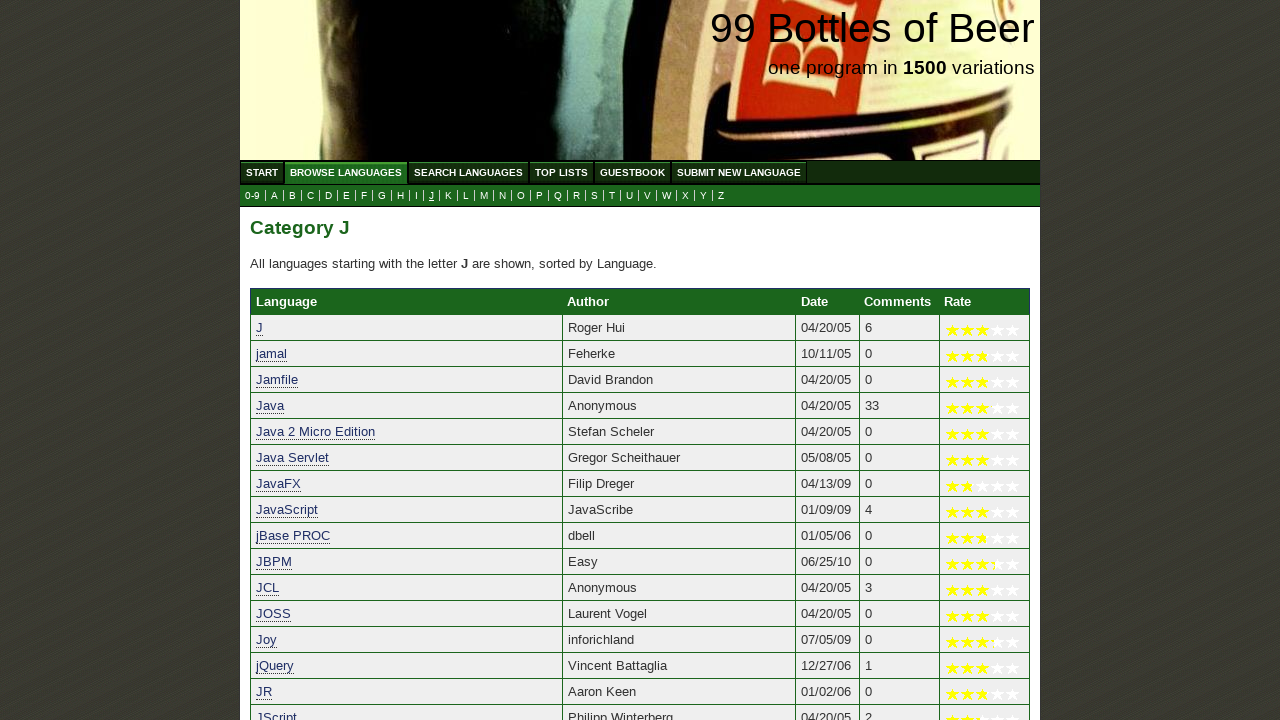

Page content loaded with description about languages starting with letter J
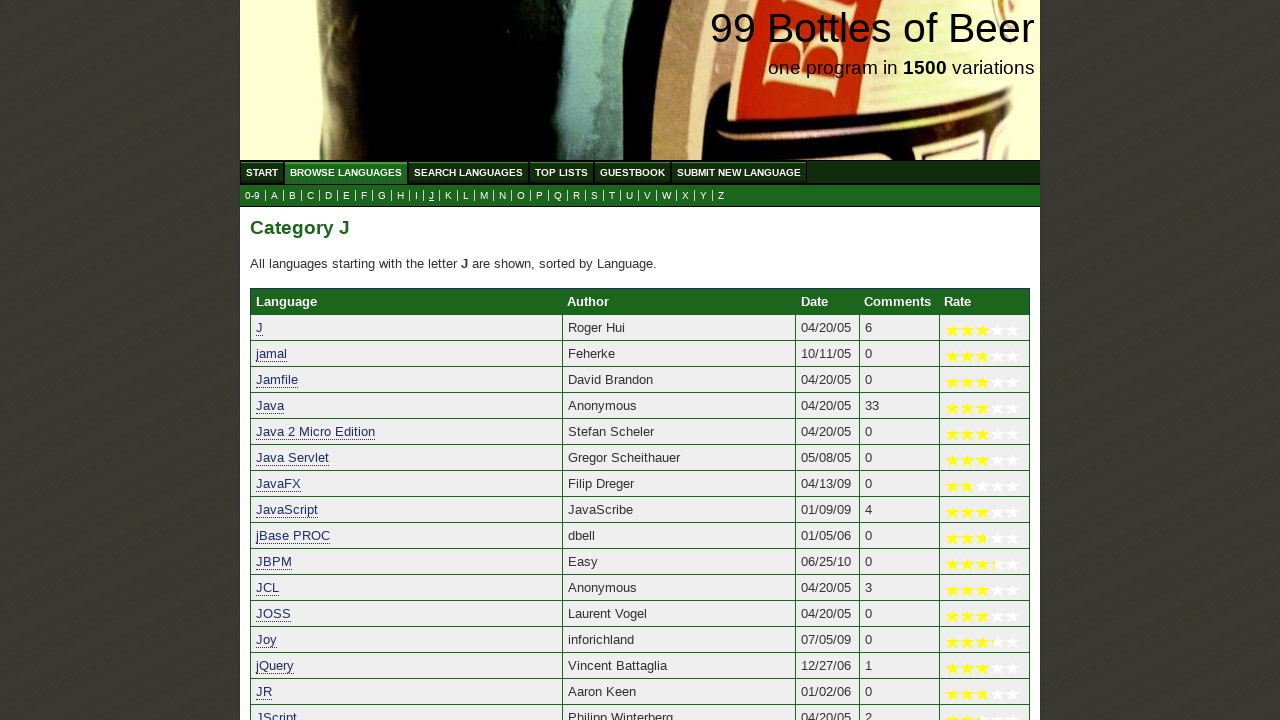

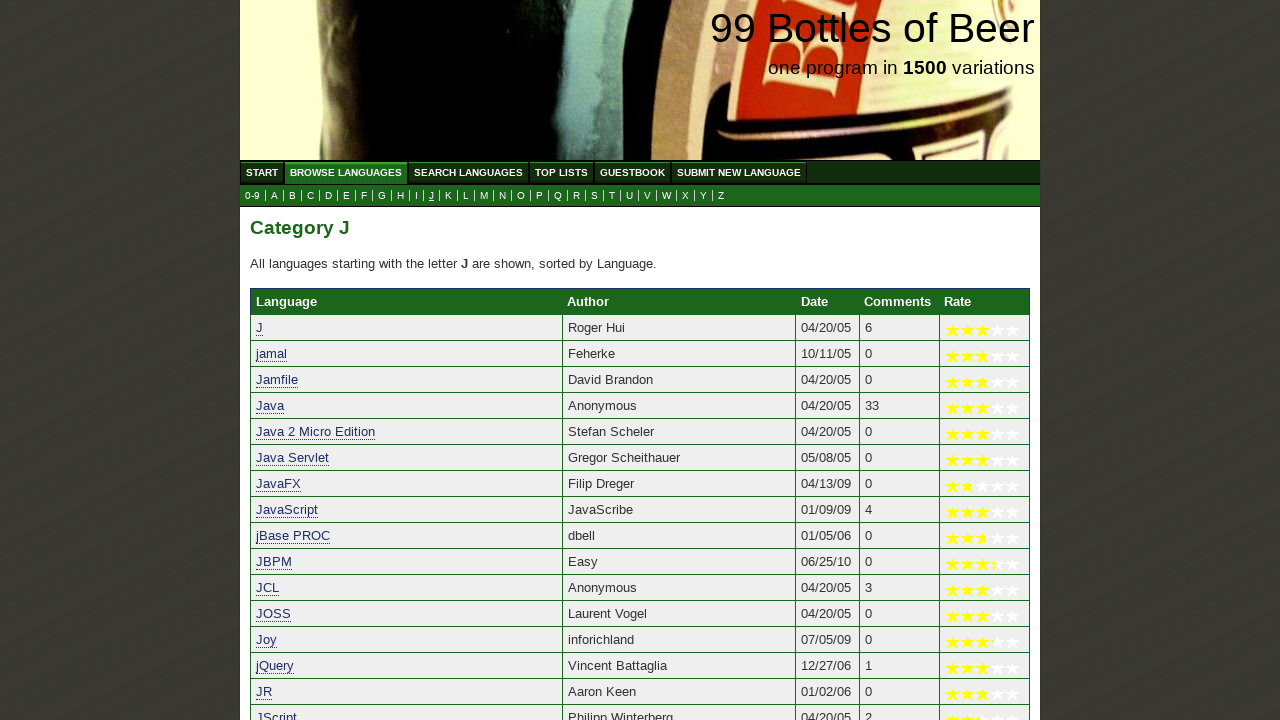